Tests file download and upload functionality on a practice website by clicking a download button, uploading a file, and verifying success via toast notification

Starting URL: https://rahulshettyacademy.com/upload-download-test/index.html

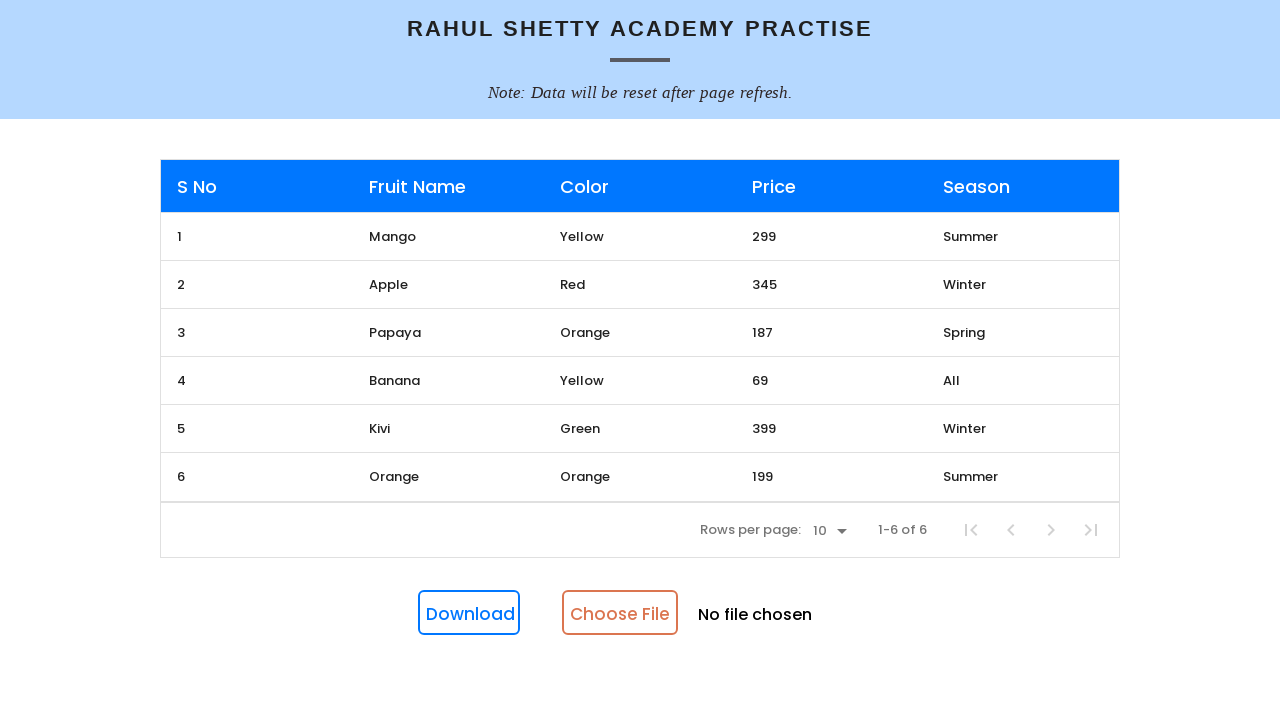

Waited for page to fully load (networkidle state)
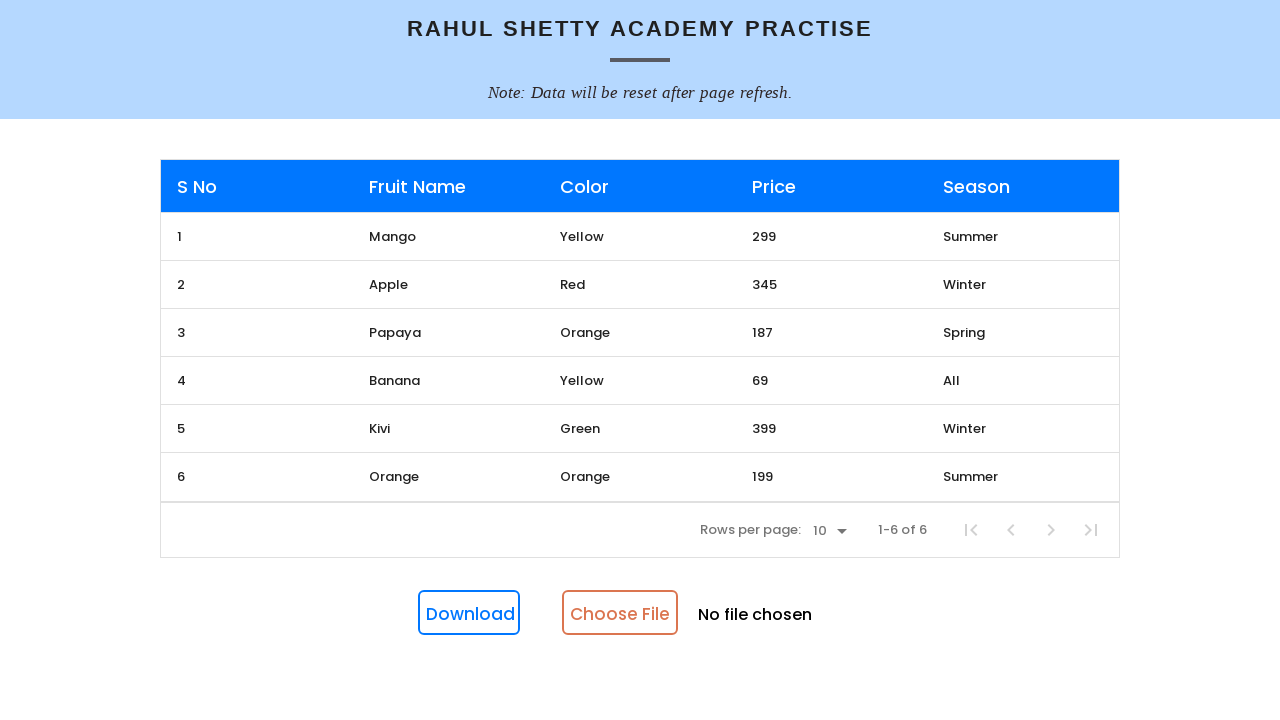

Clicked download button at (469, 613) on button#downloadButton
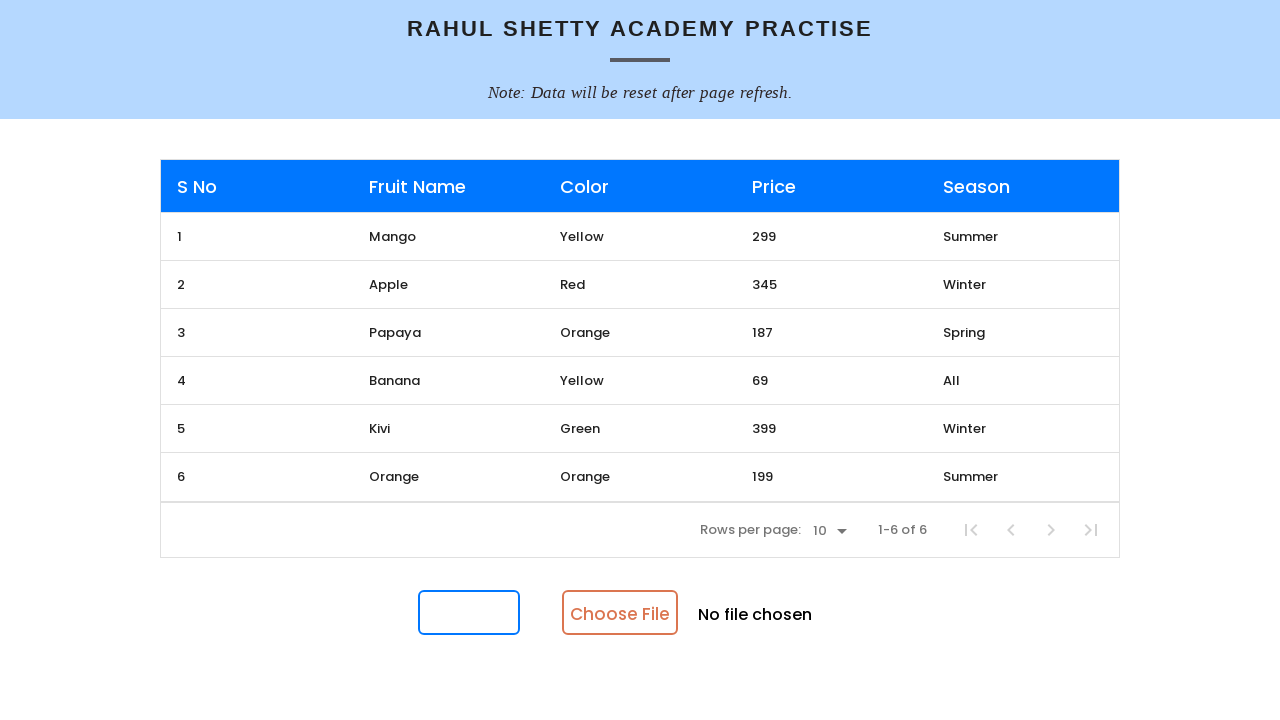

Waited 3 seconds for download to process
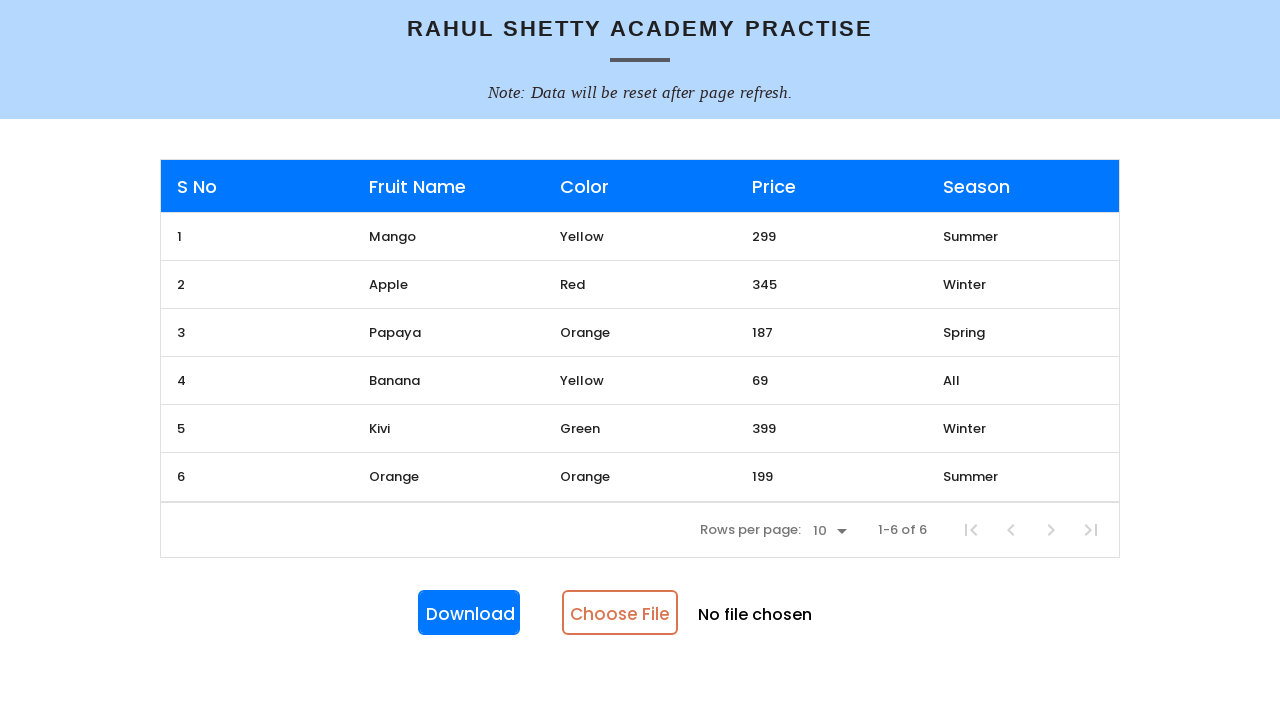

Created test file at /tmp/test_upload.xlsx
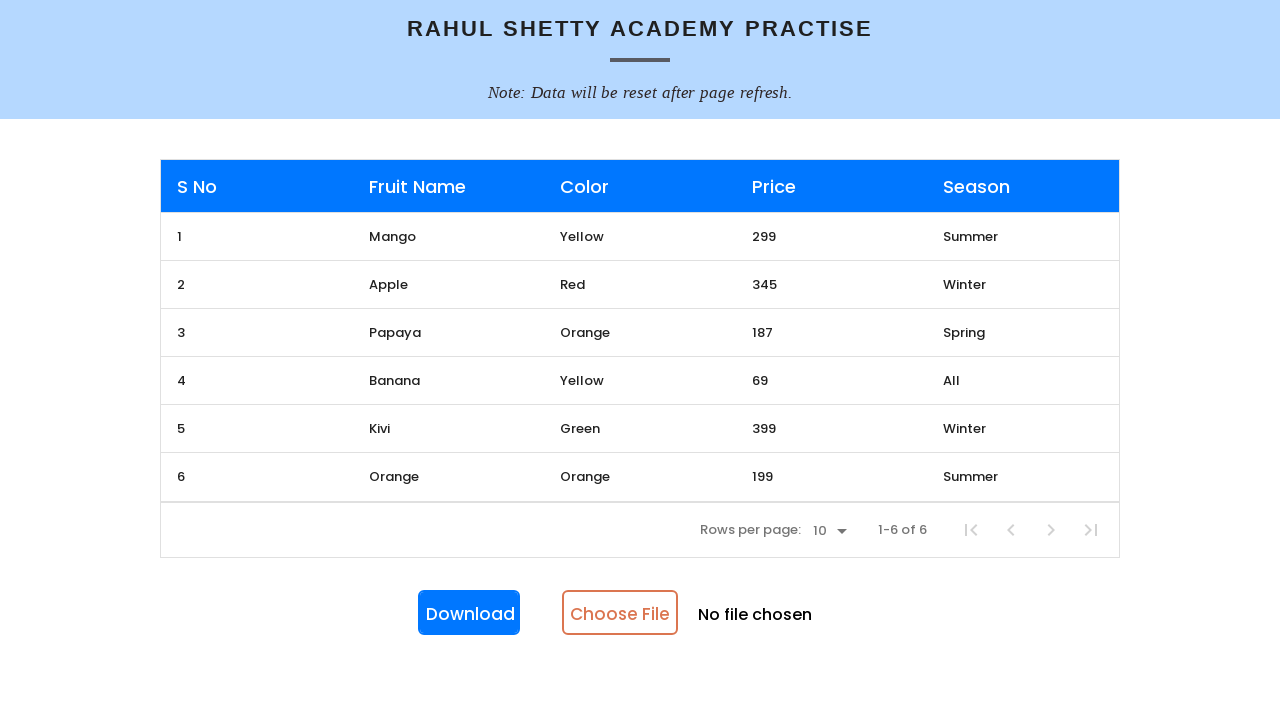

Set input file to test_upload.xlsx
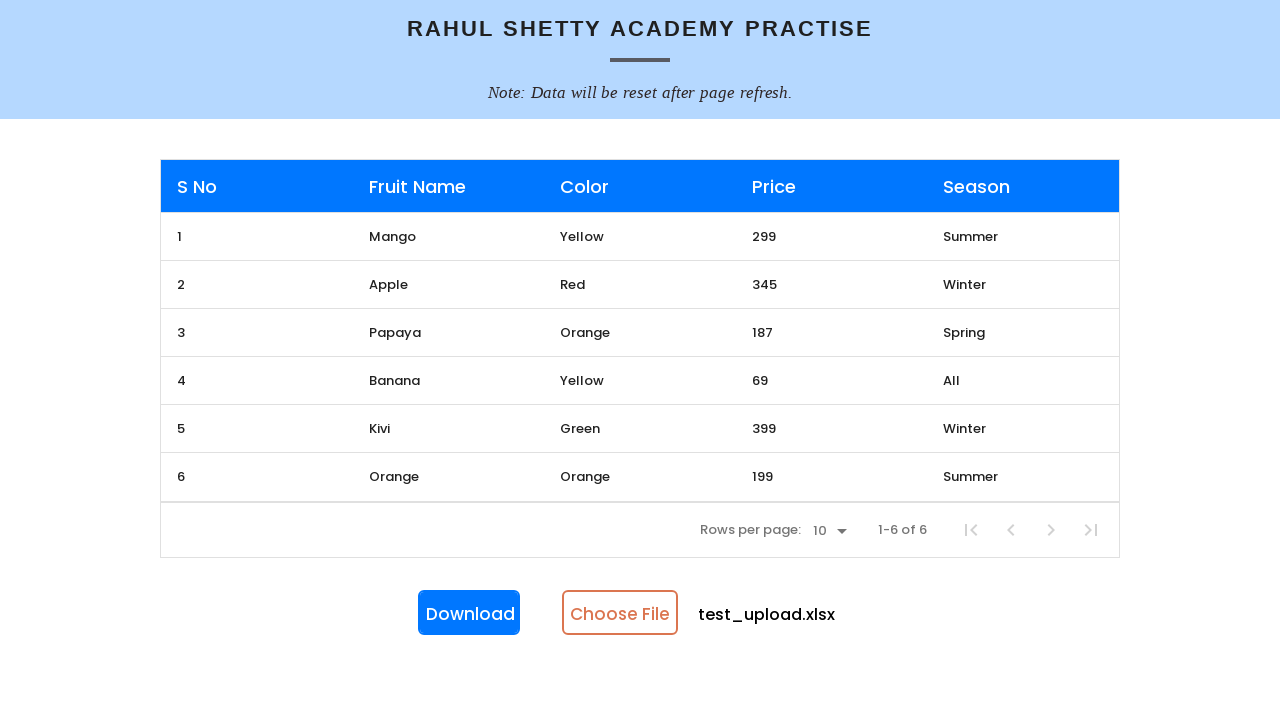

Toast notification appeared confirming file upload
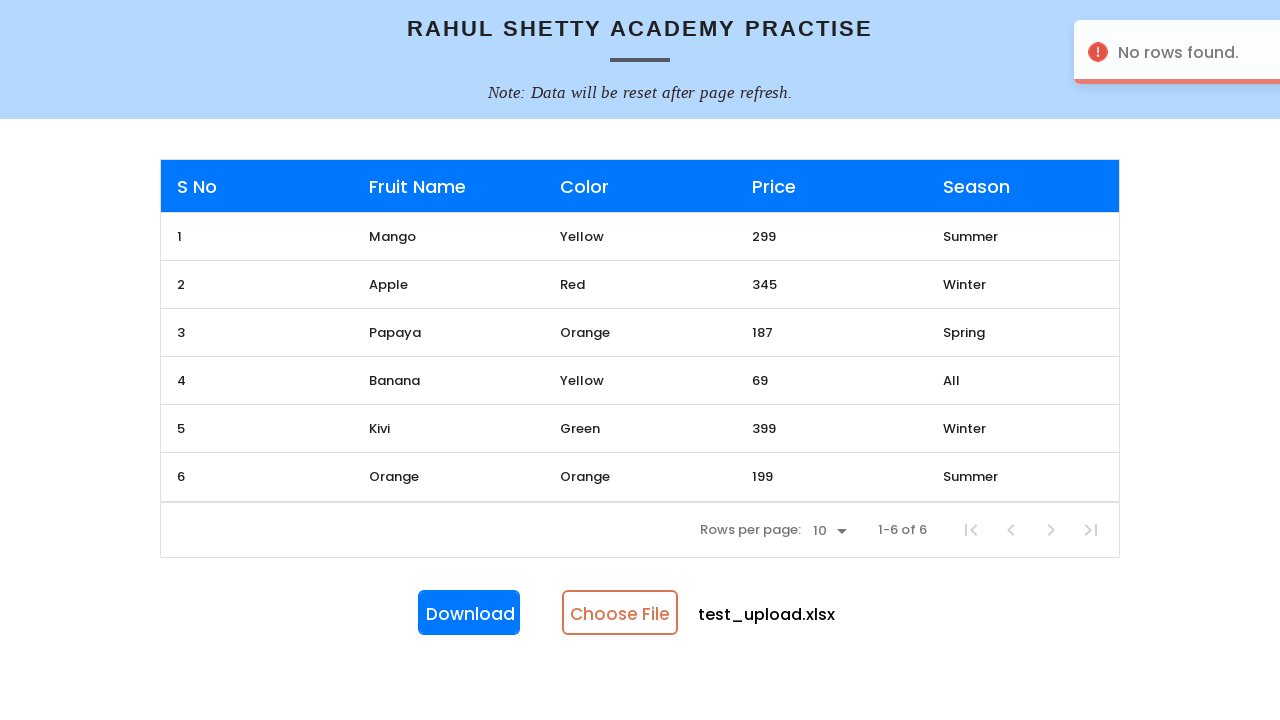

Verified column element with data-column-id='4' is present
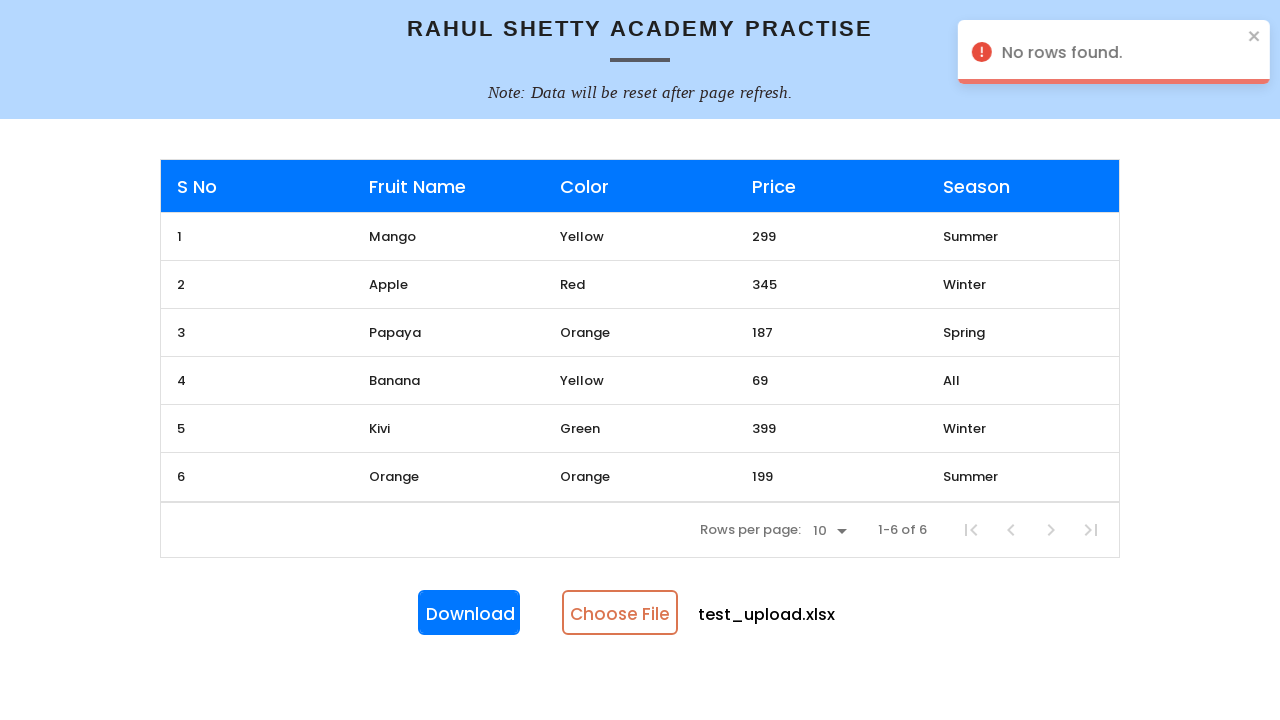

Cleaned up test file from /tmp/test_upload.xlsx
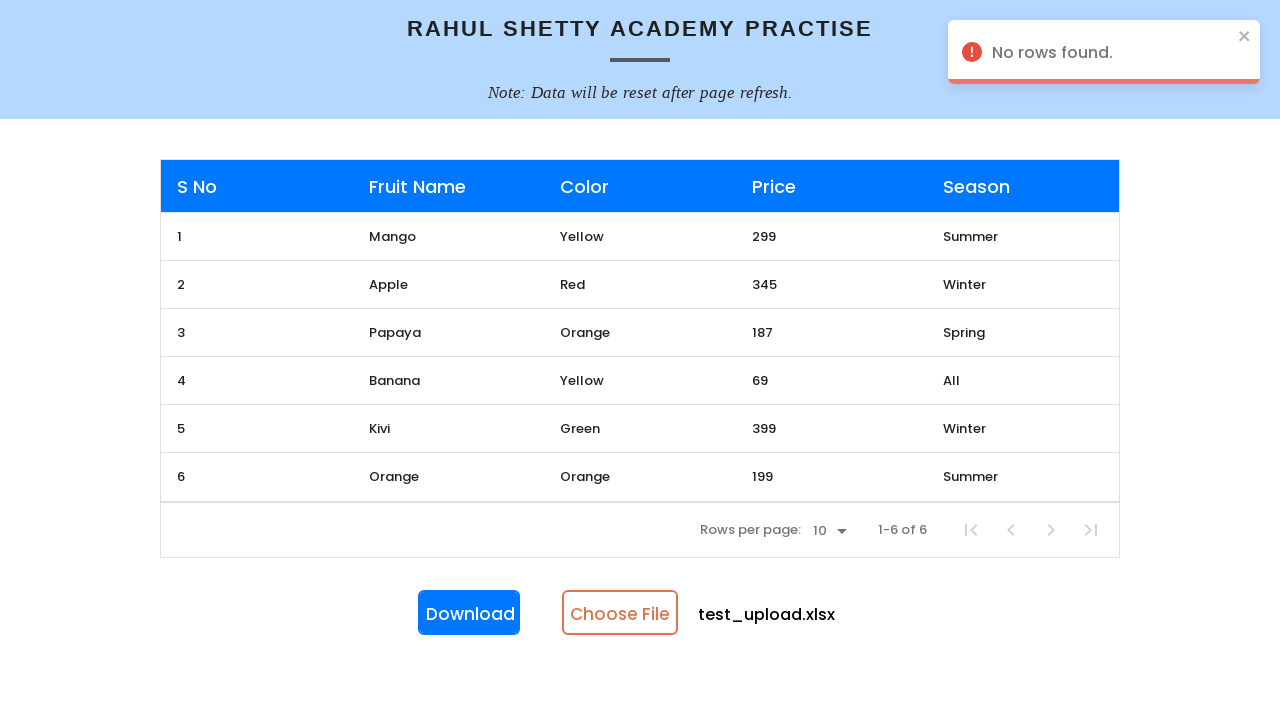

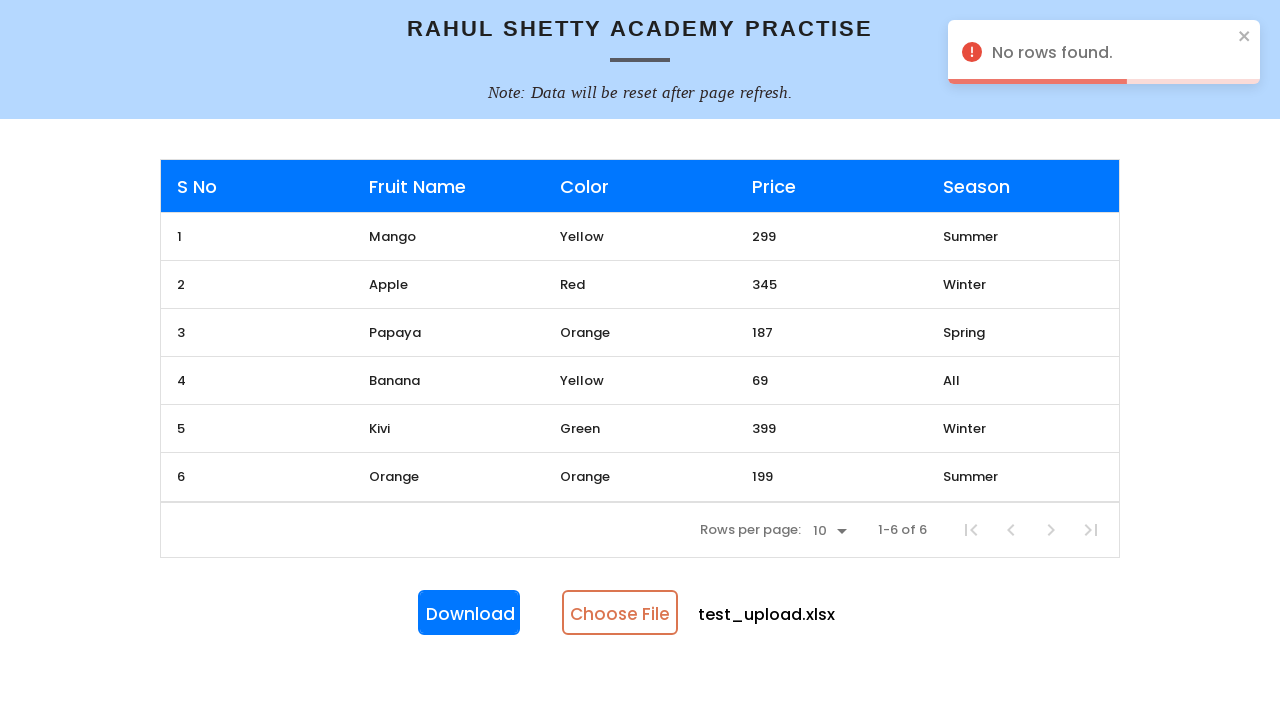